Tests handling of a JavaScript confirm alert by clicking a button to trigger the alert, verifying the alert text, and dismissing it to verify the cancel action result

Starting URL: http://demo.automationtesting.in/Alerts.html

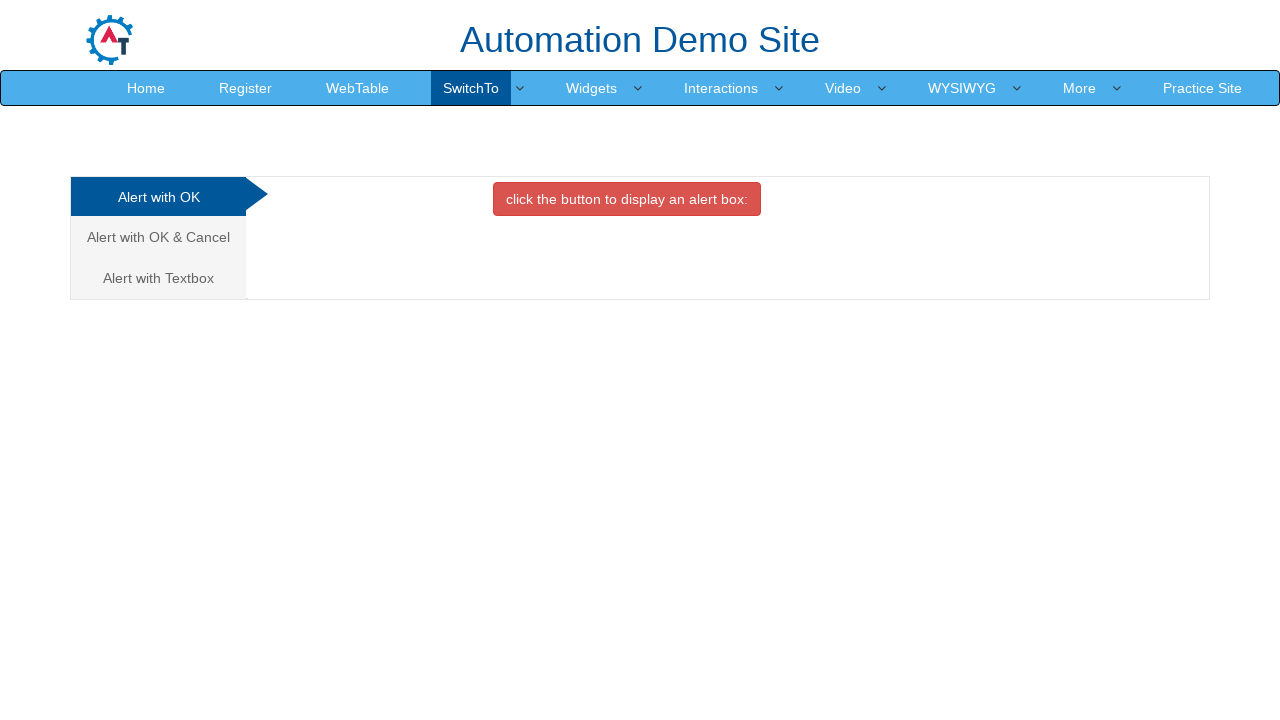

Clicked on 'Alert with OK & Cancel' tab at (158, 237) on text=Alert with OK & Cancel
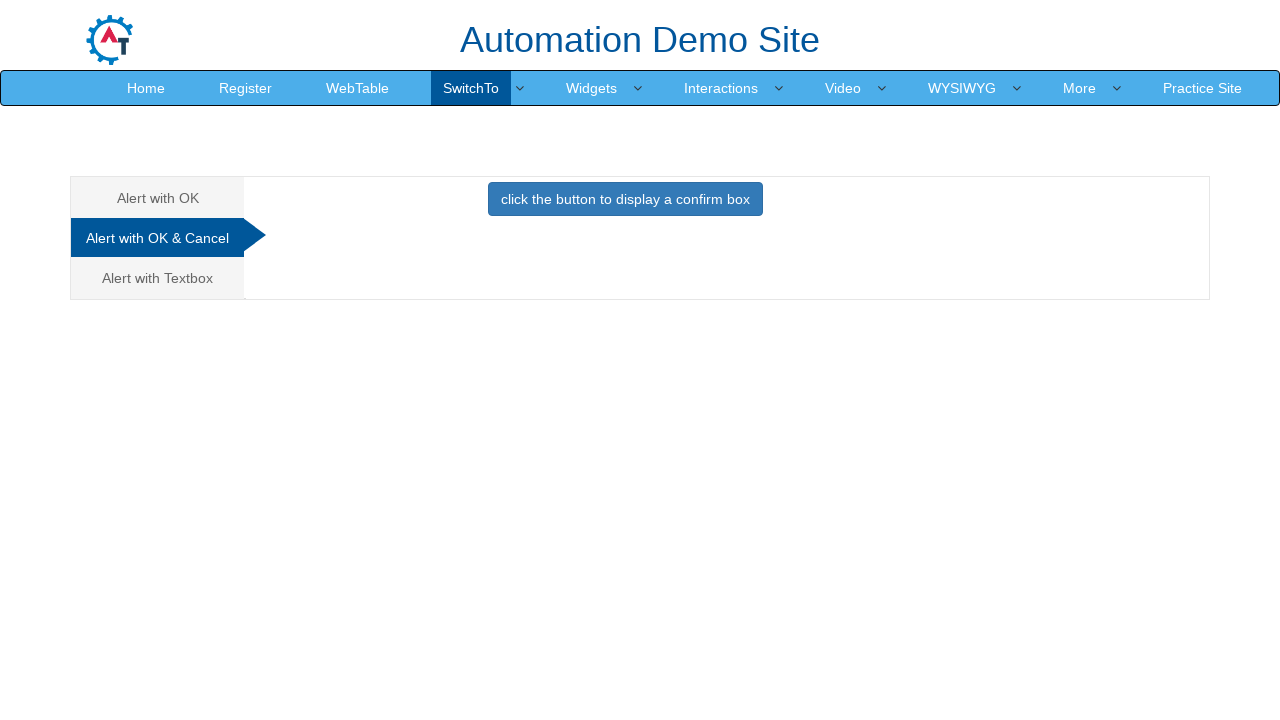

Clicked button to trigger confirm alert at (625, 199) on .btn.btn-primary
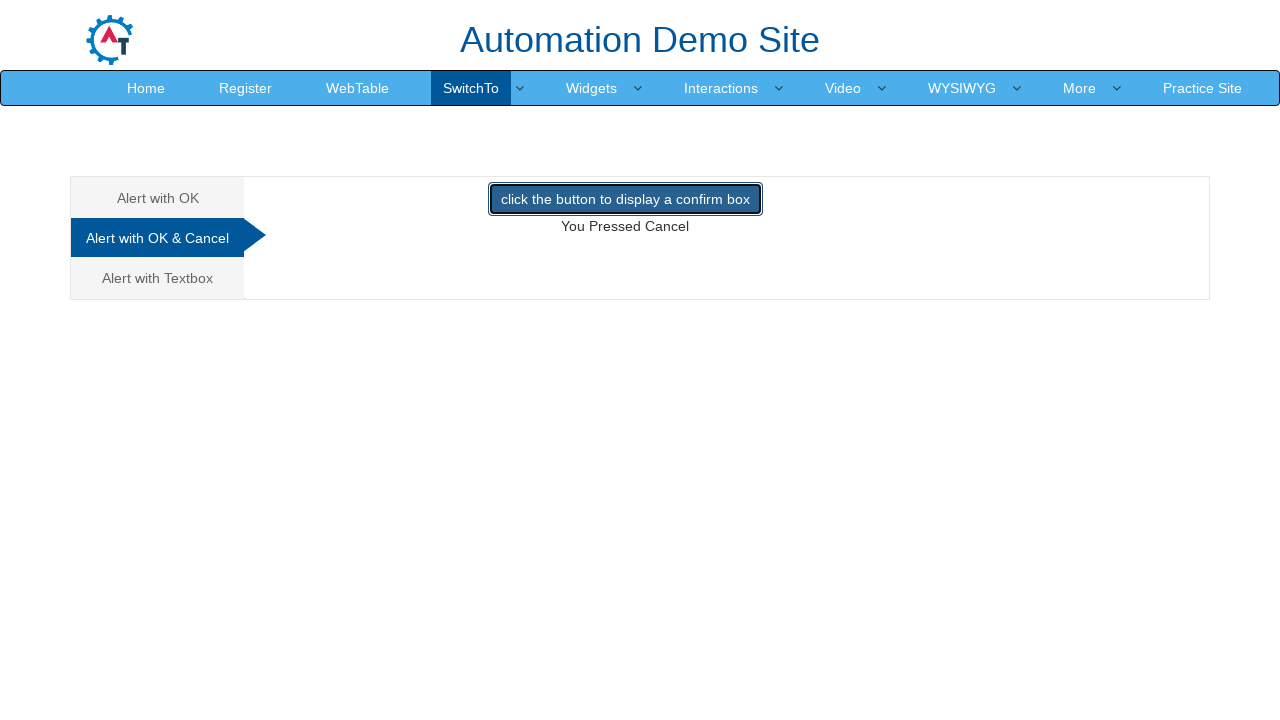

Dialog handler verified alert text 'Press a Button !' and dismissed the alert at (625, 199) on .btn.btn-primary
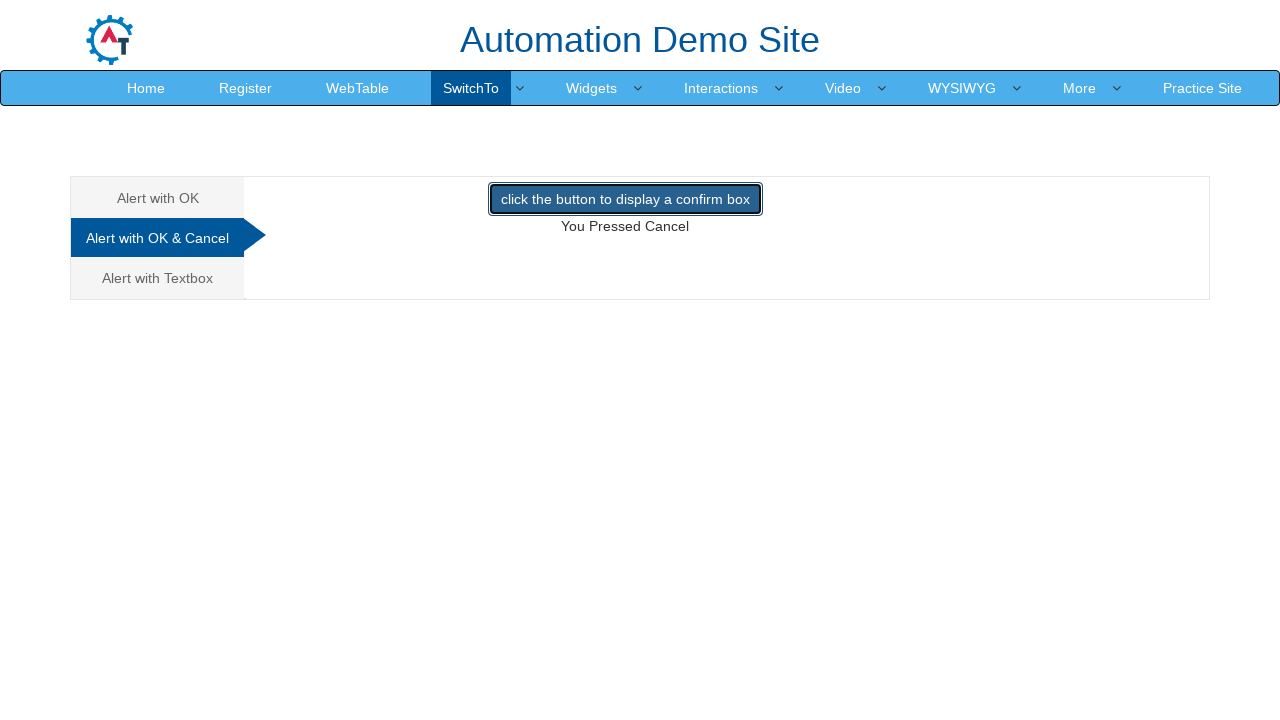

Clicked button again to trigger alert (handler dismissed it)
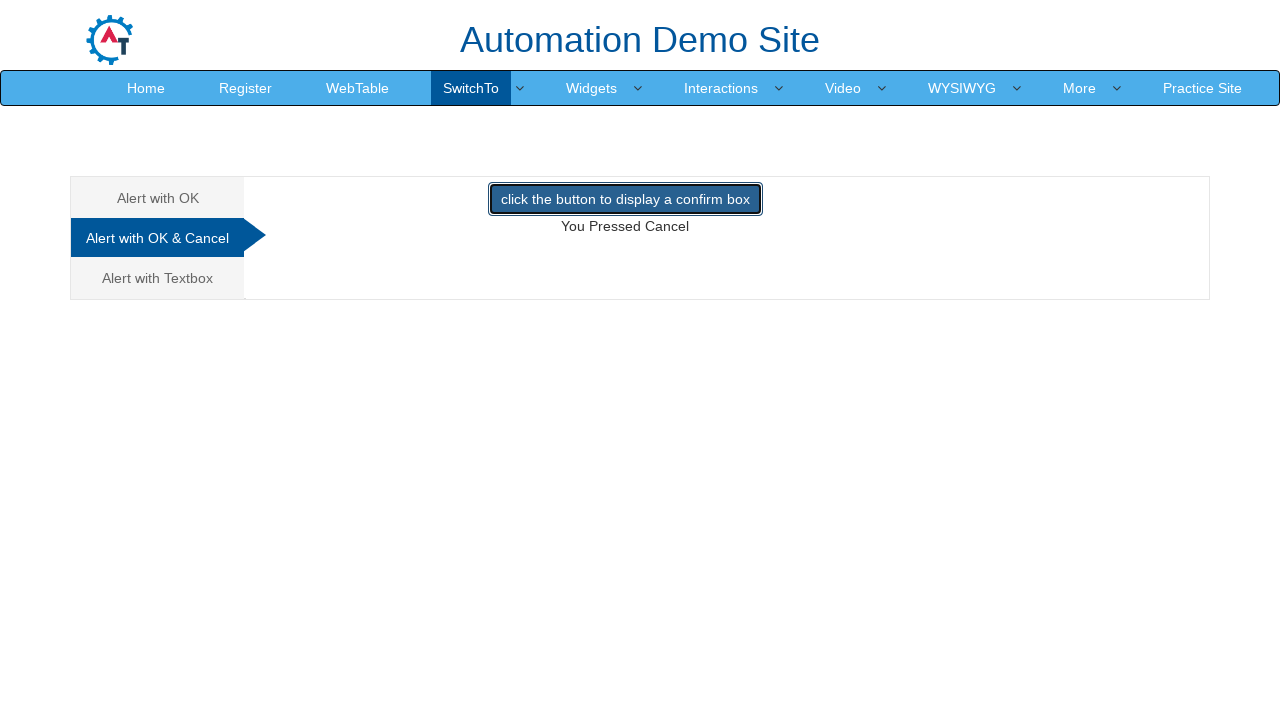

Waited for result text element to appear after dismissing alert
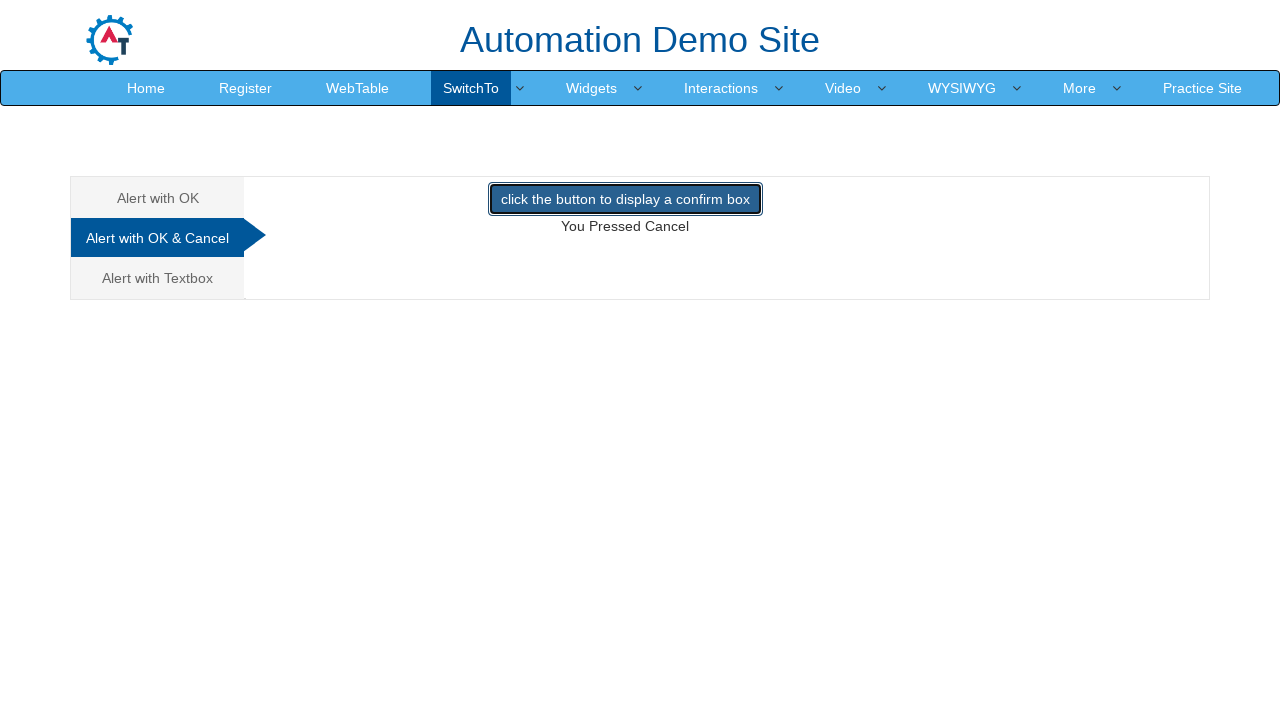

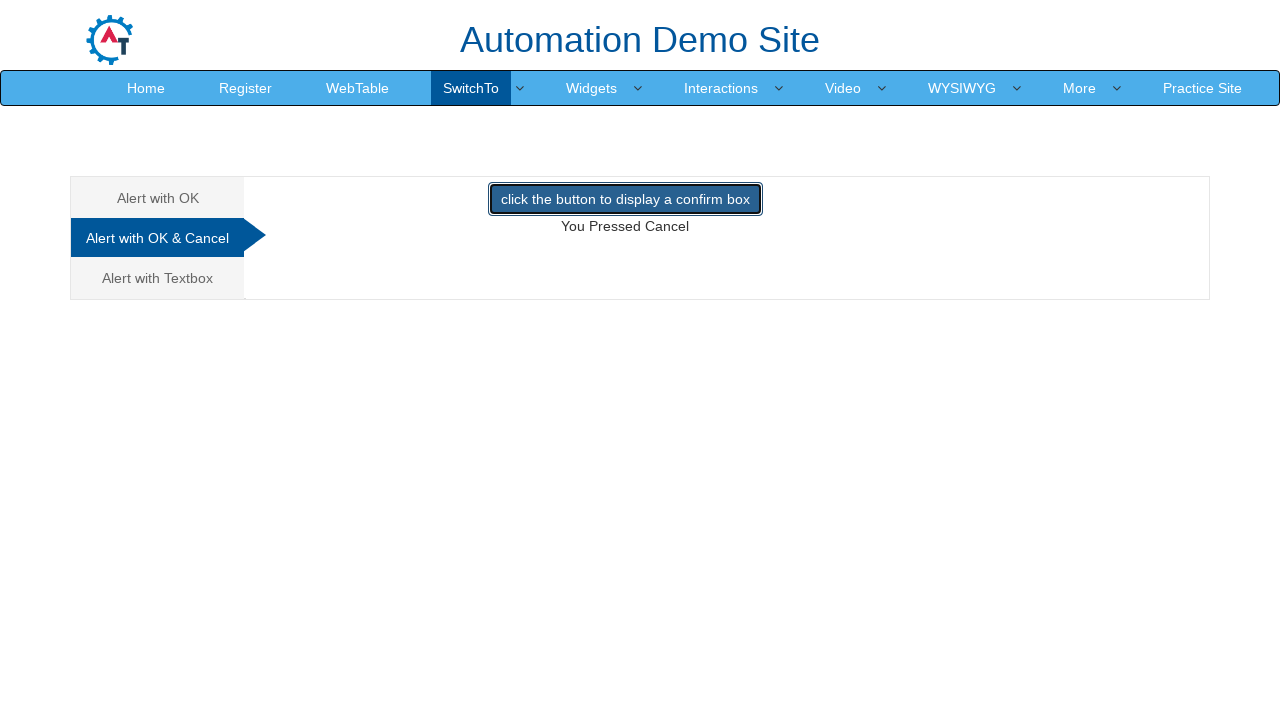